Opens footer links in new tabs using keyboard shortcuts and prints the title of each opened tab

Starting URL: https://rahulshettyacademy.com/AutomationPractice/

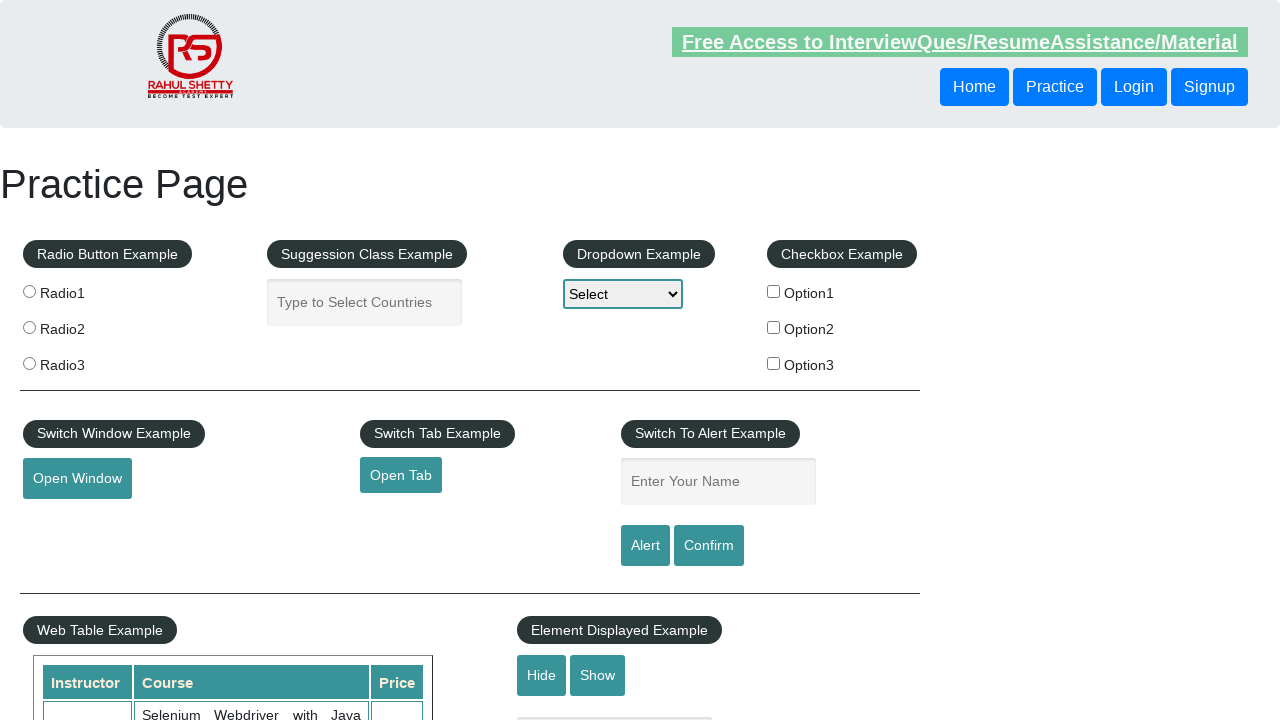

Located footer section with ID 'gf-BIG'
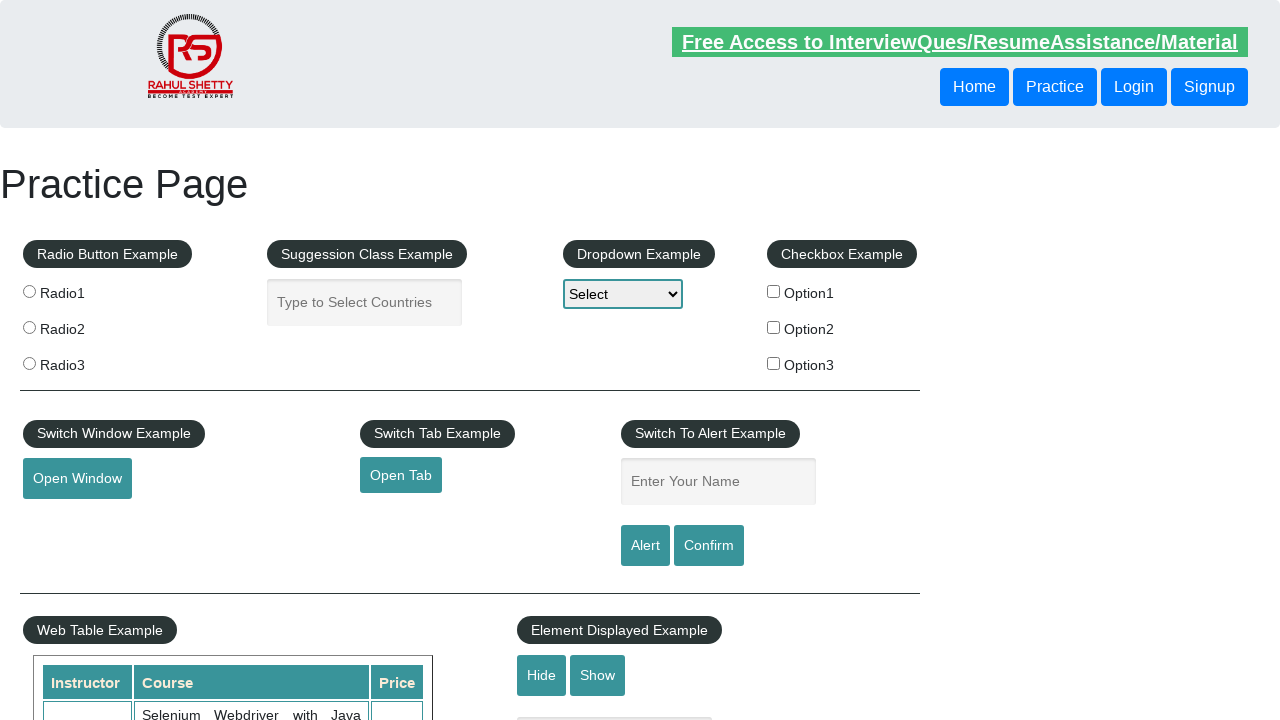

Located first column of footer links
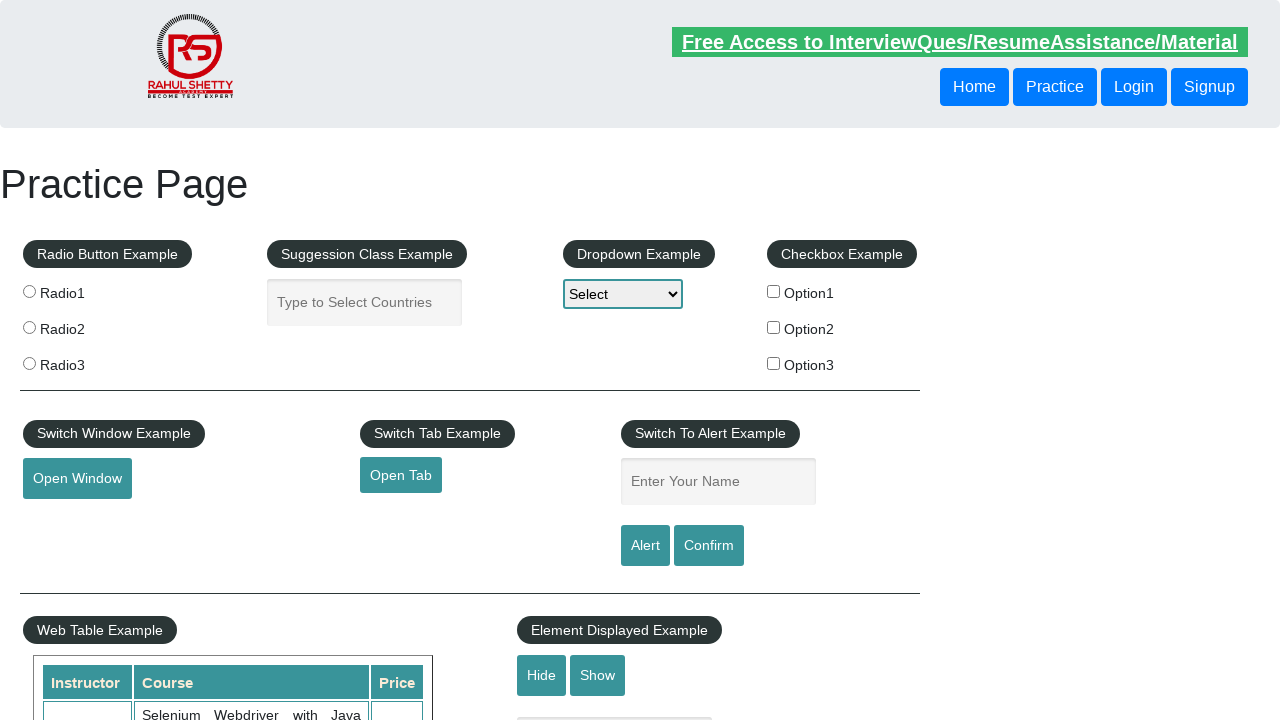

Retrieved all footer links from first column (total: 5 links)
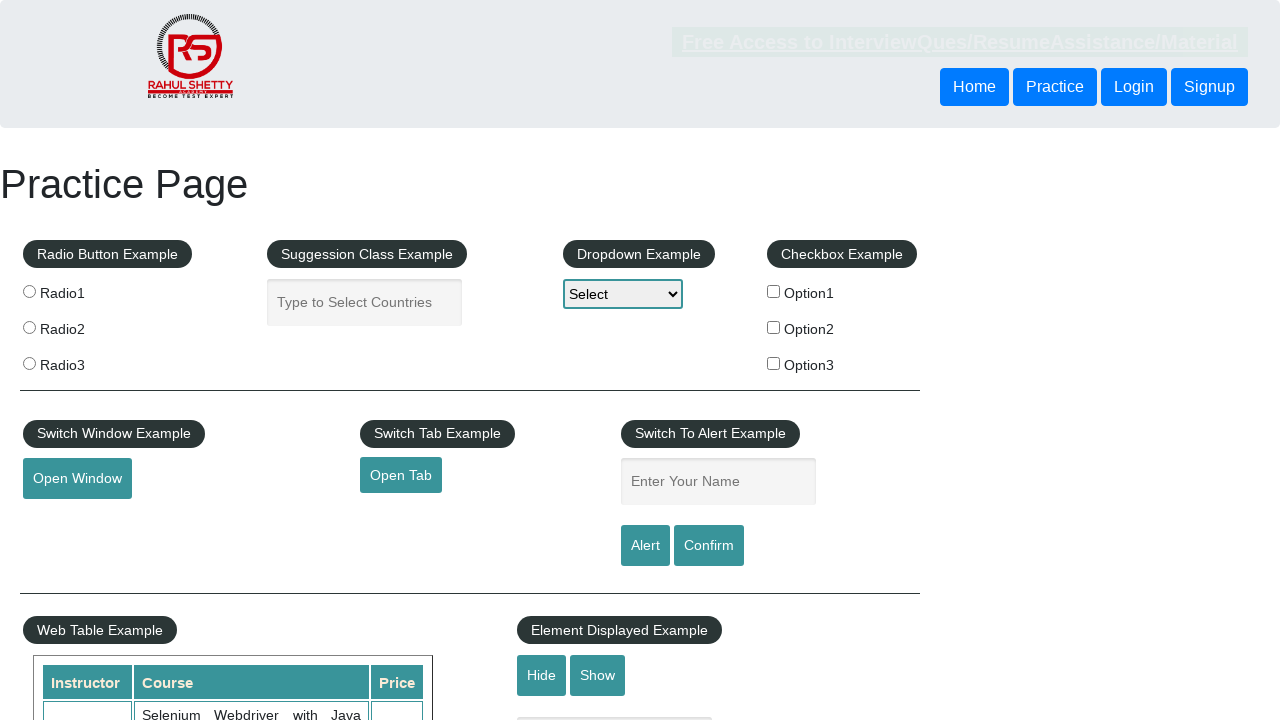

Opened footer link #1 in new tab using keyboard shortcut at (68, 520) on #gf-BIG >> xpath=//table/tbody/tr/td[1]/ul >> a >> nth=1
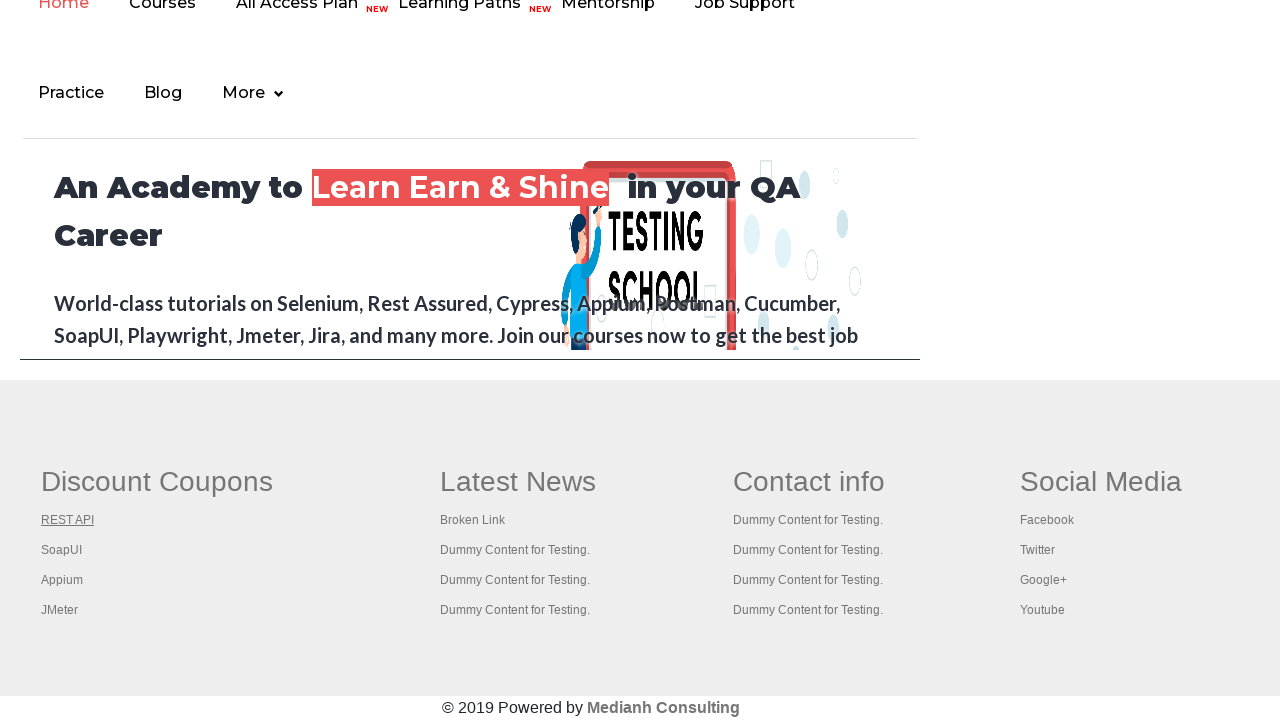

Waited 1 second for new tab to load
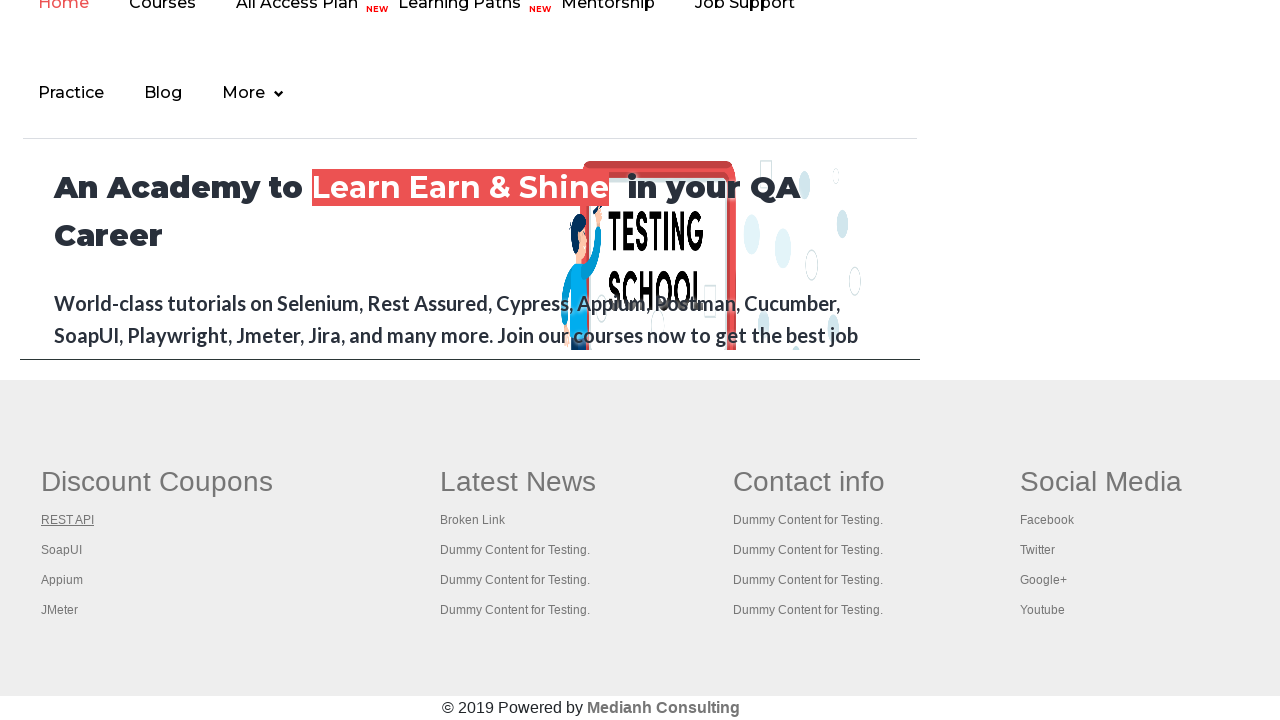

Opened footer link #2 in new tab using keyboard shortcut at (62, 550) on #gf-BIG >> xpath=//table/tbody/tr/td[1]/ul >> a >> nth=2
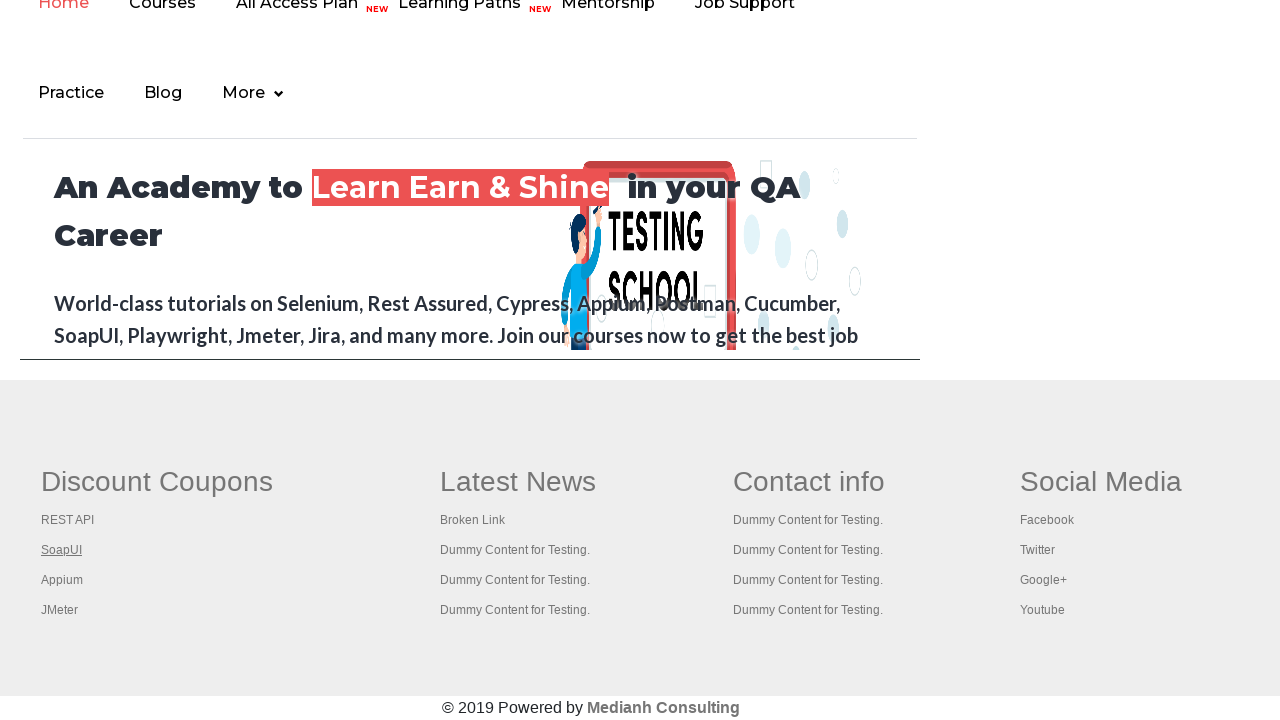

Waited 1 second for new tab to load
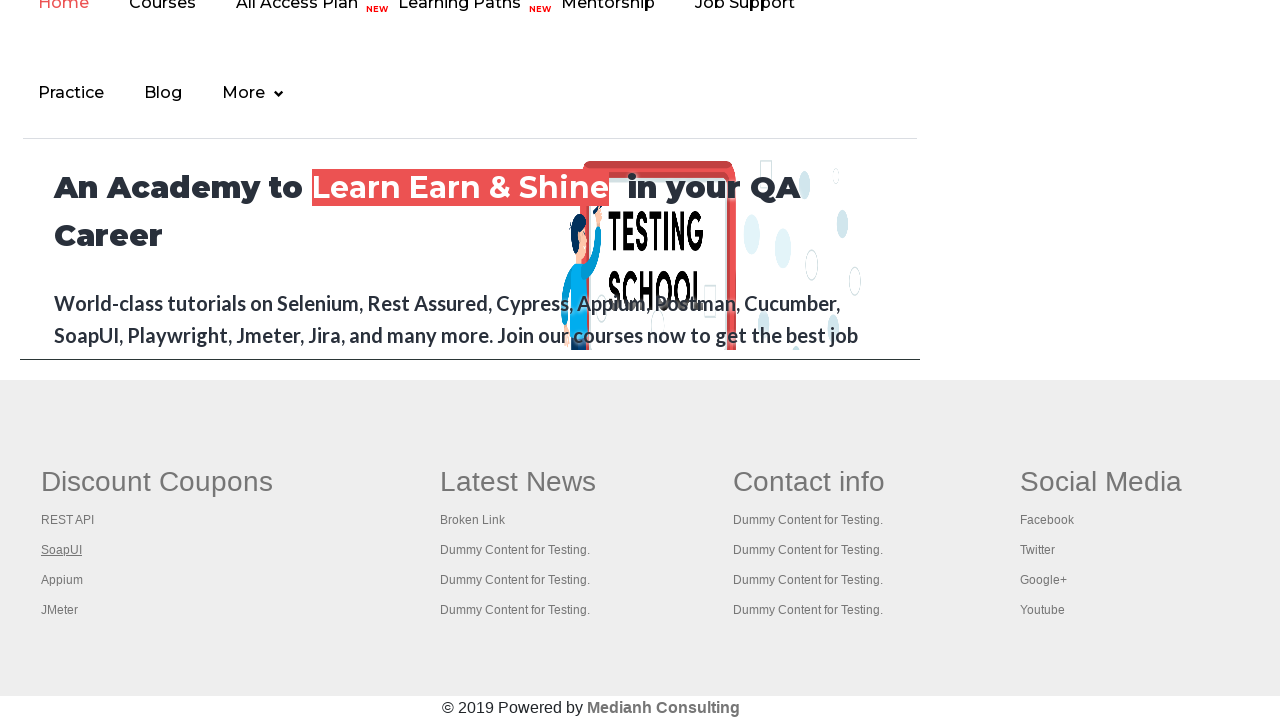

Opened footer link #3 in new tab using keyboard shortcut at (62, 580) on #gf-BIG >> xpath=//table/tbody/tr/td[1]/ul >> a >> nth=3
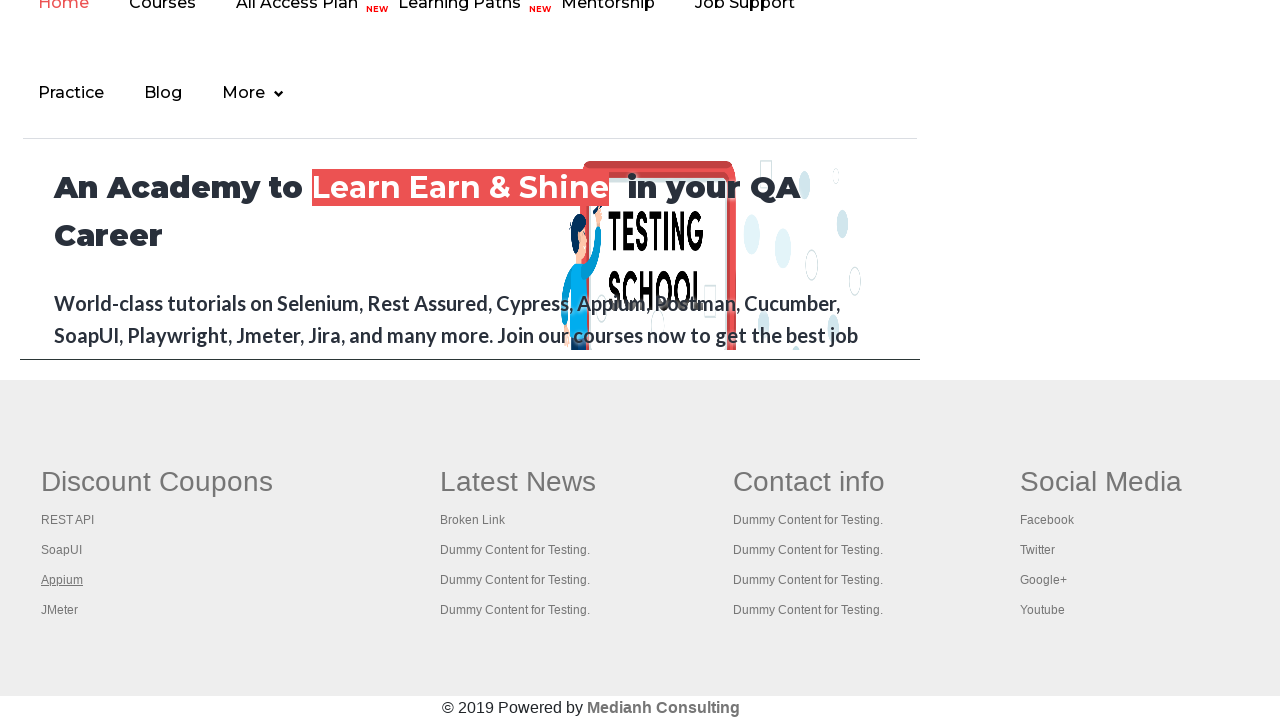

Waited 1 second for new tab to load
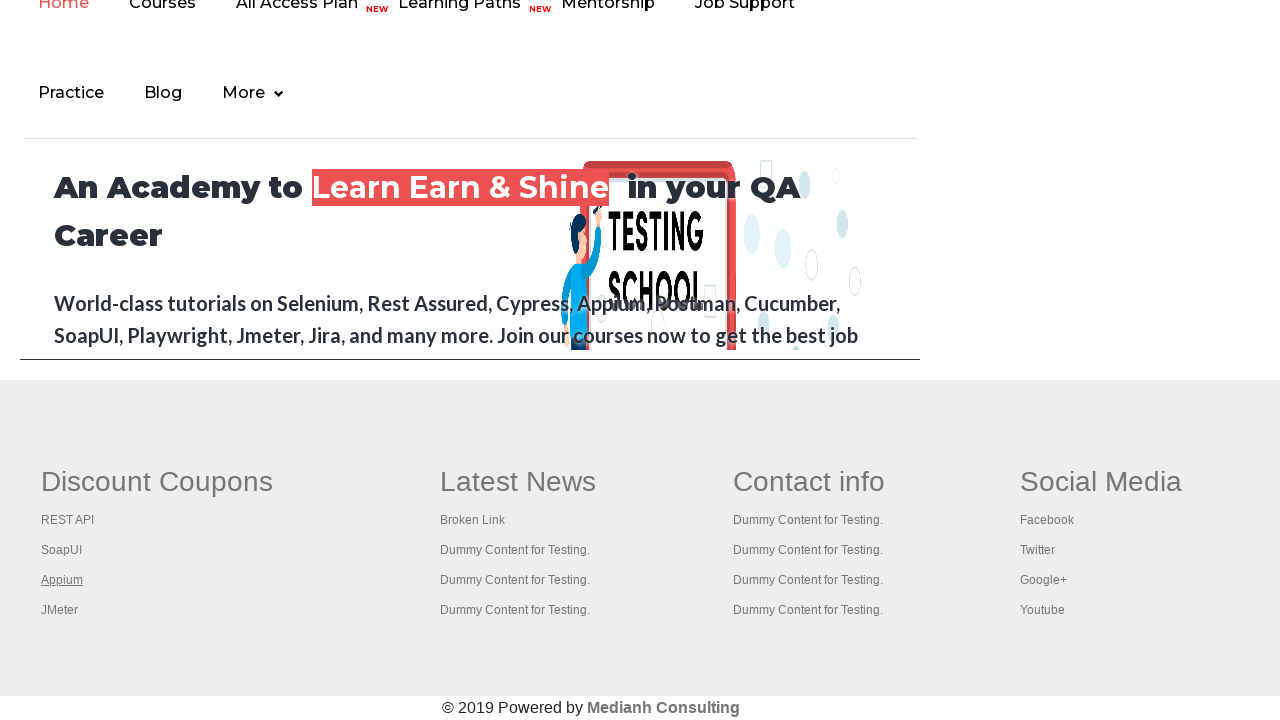

Opened footer link #4 in new tab using keyboard shortcut at (60, 610) on #gf-BIG >> xpath=//table/tbody/tr/td[1]/ul >> a >> nth=4
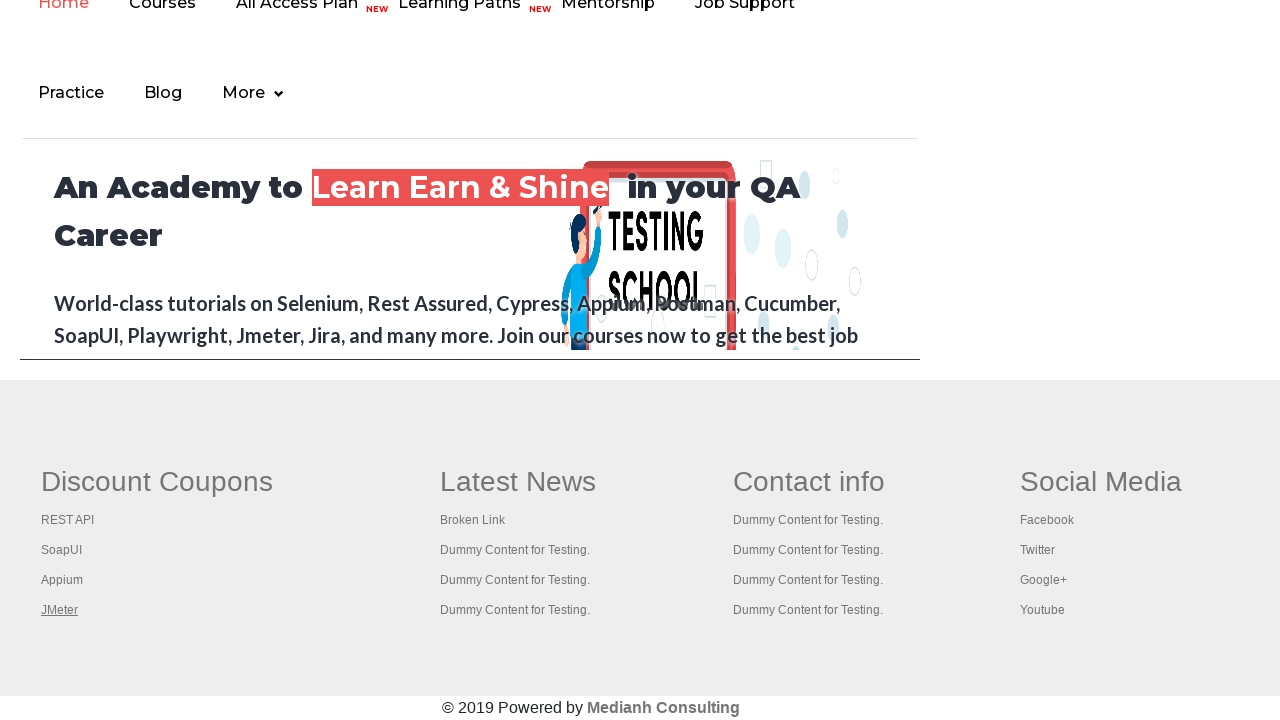

Waited 1 second for new tab to load
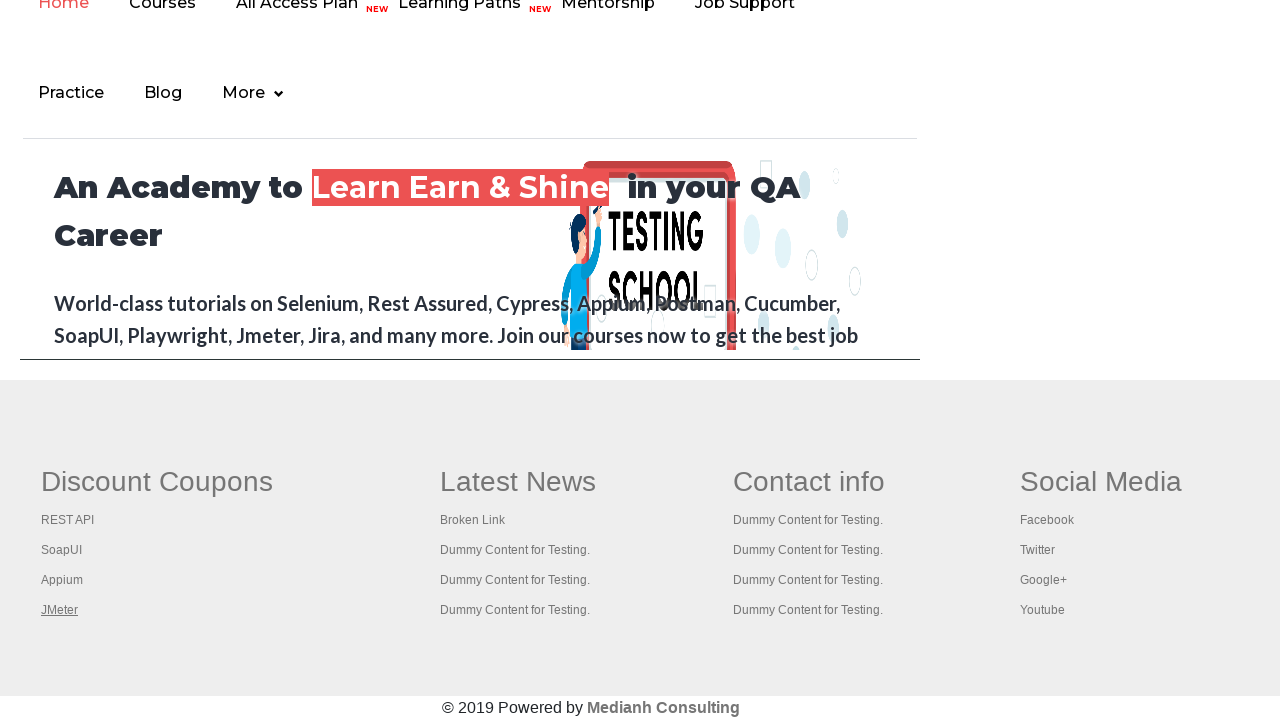

Retrieved all open tabs/pages (total: 5 pages)
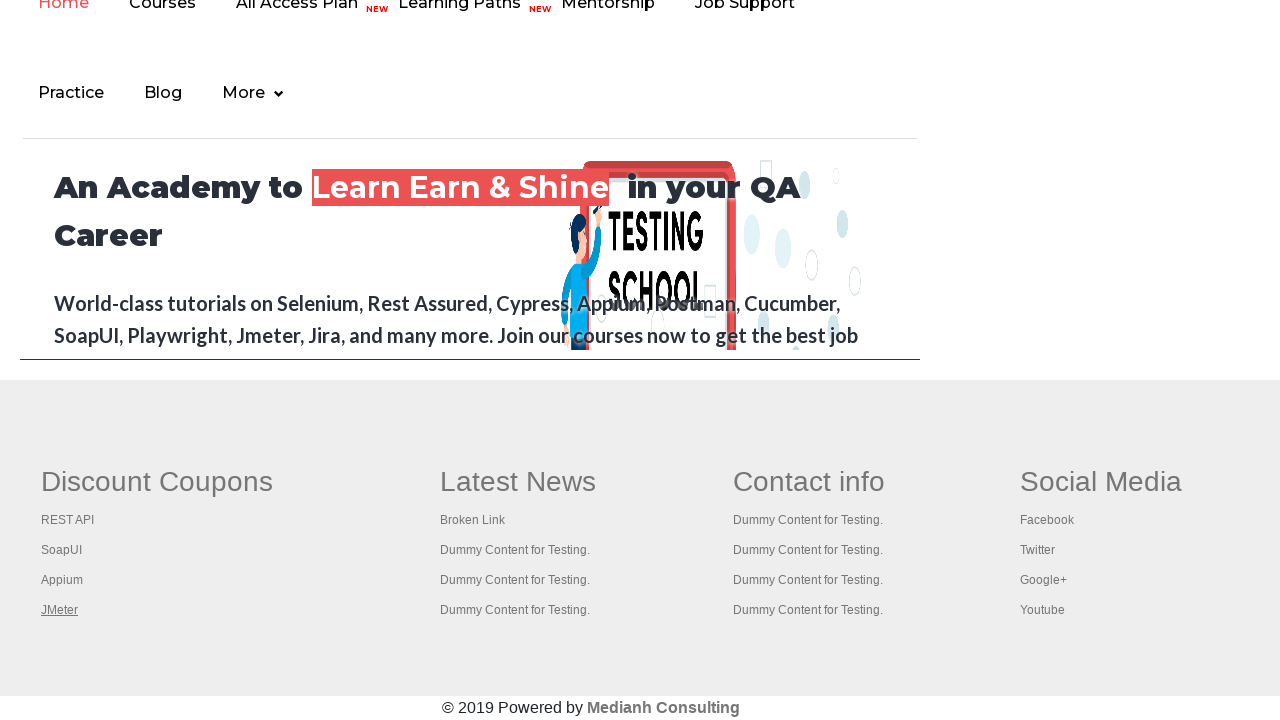

Brought tab to front: 'Practice Page'
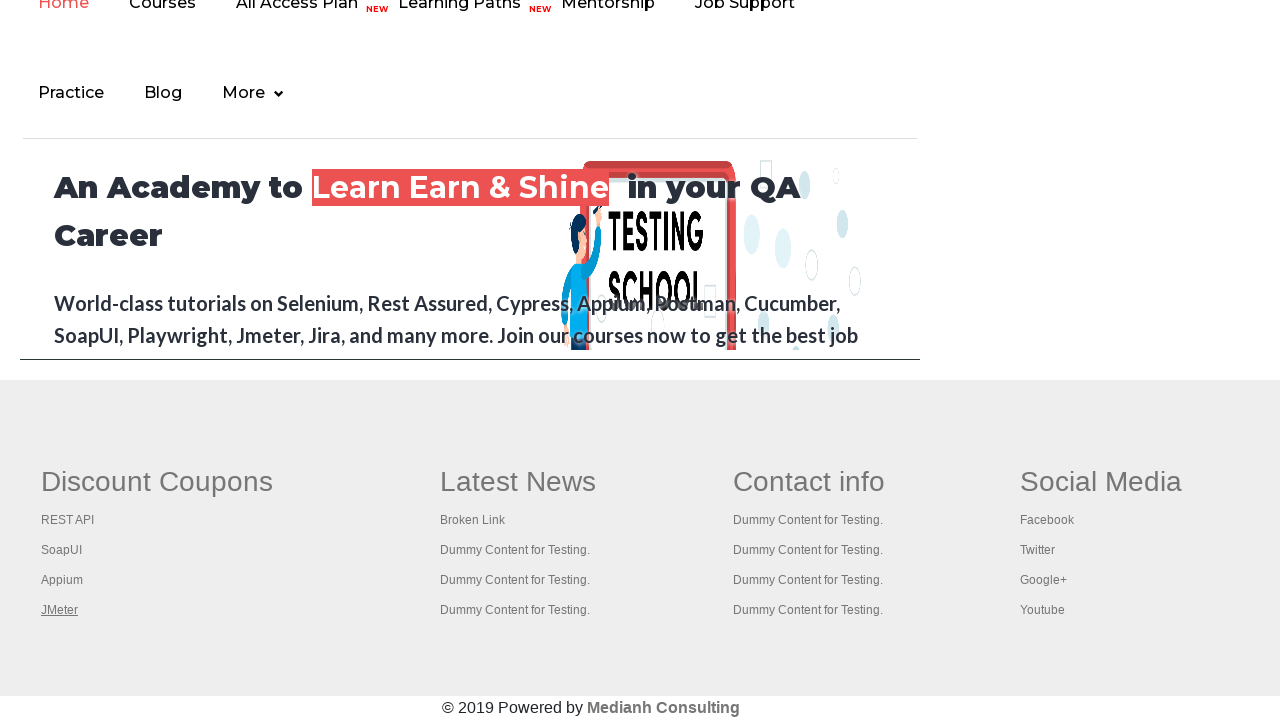

Brought tab to front: 'REST API Tutorial'
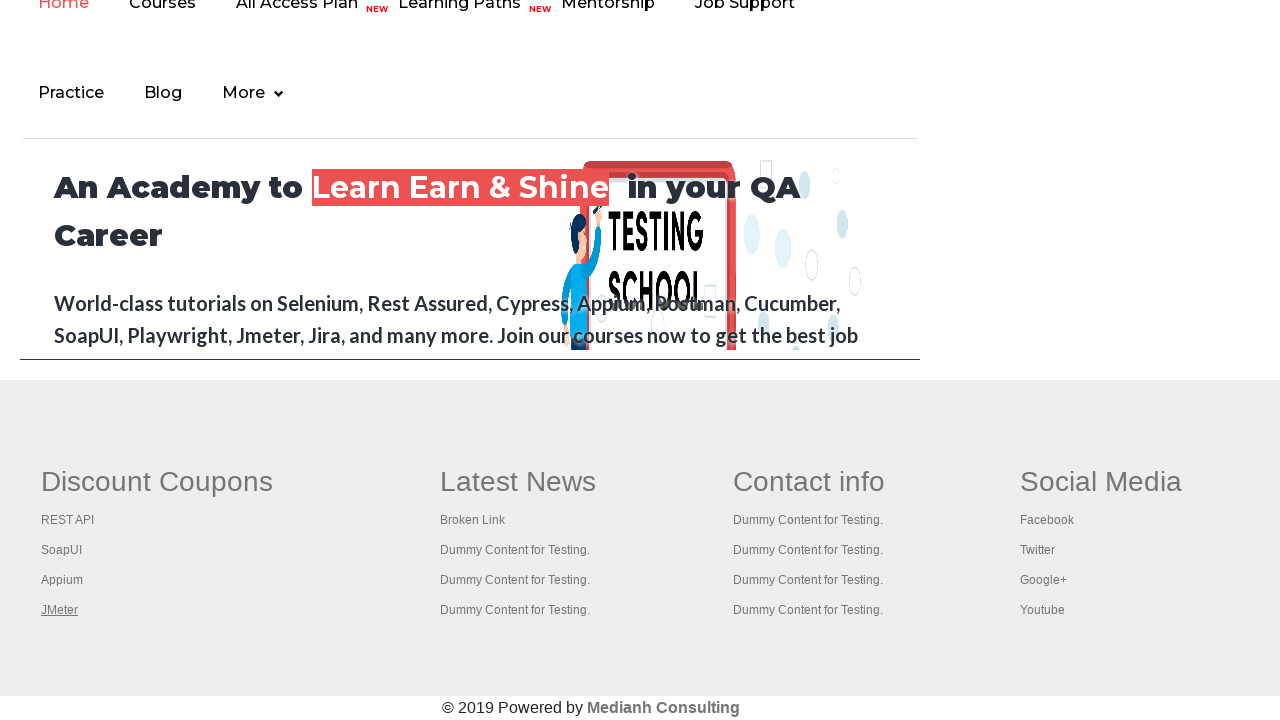

Brought tab to front: 'The World’s Most Popular API Testing Tool | SoapUI'
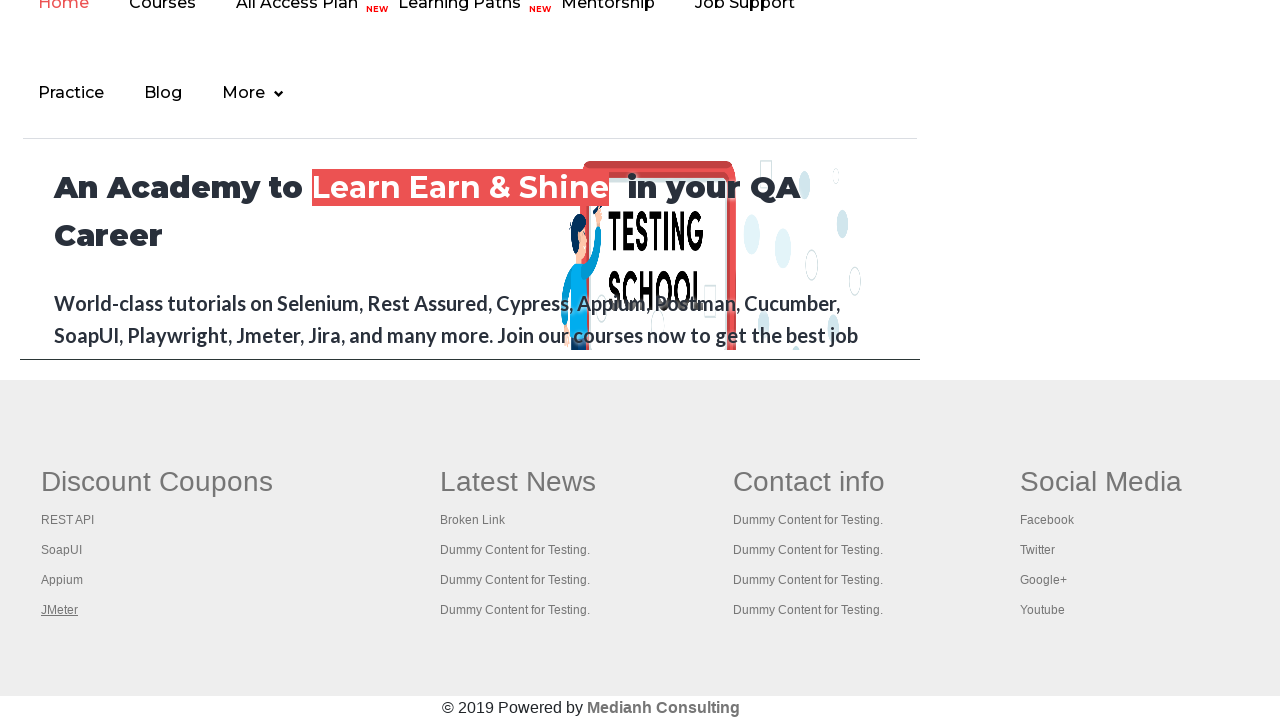

Brought tab to front: 'Appium tutorial for Mobile Apps testing | RahulShetty Academy | Rahul'
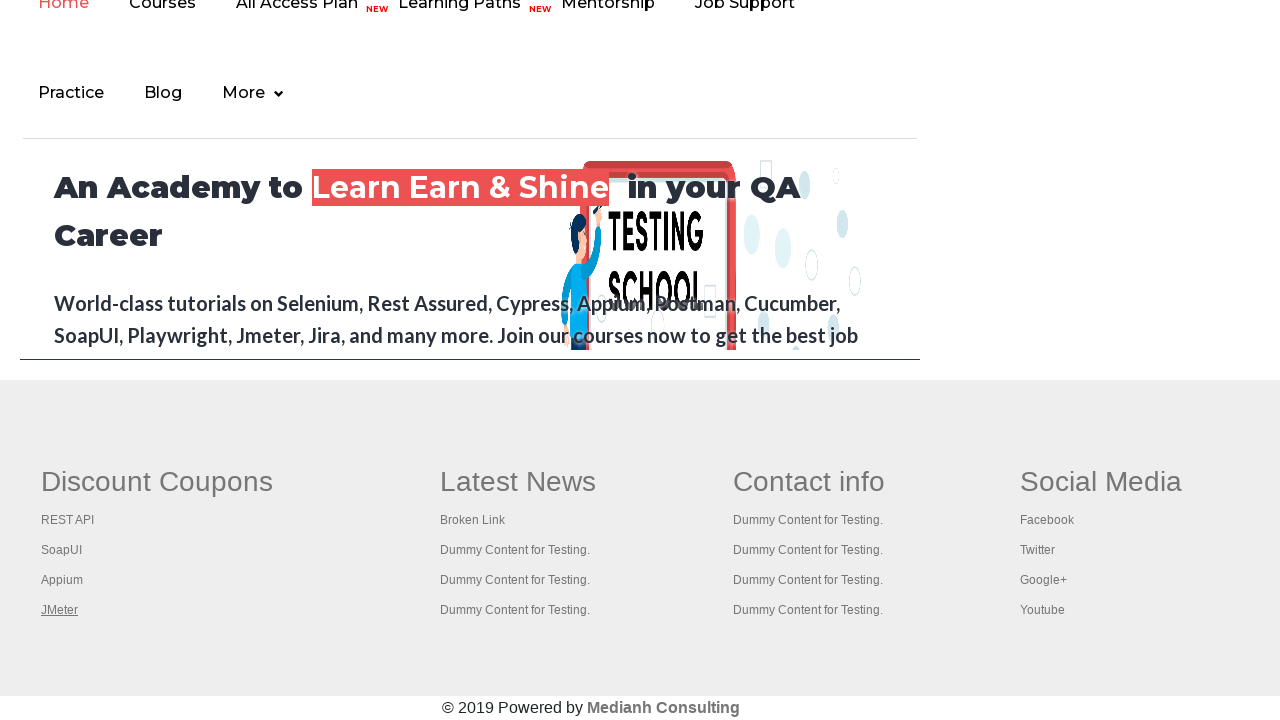

Brought tab to front: 'Apache JMeter - Apache JMeter™'
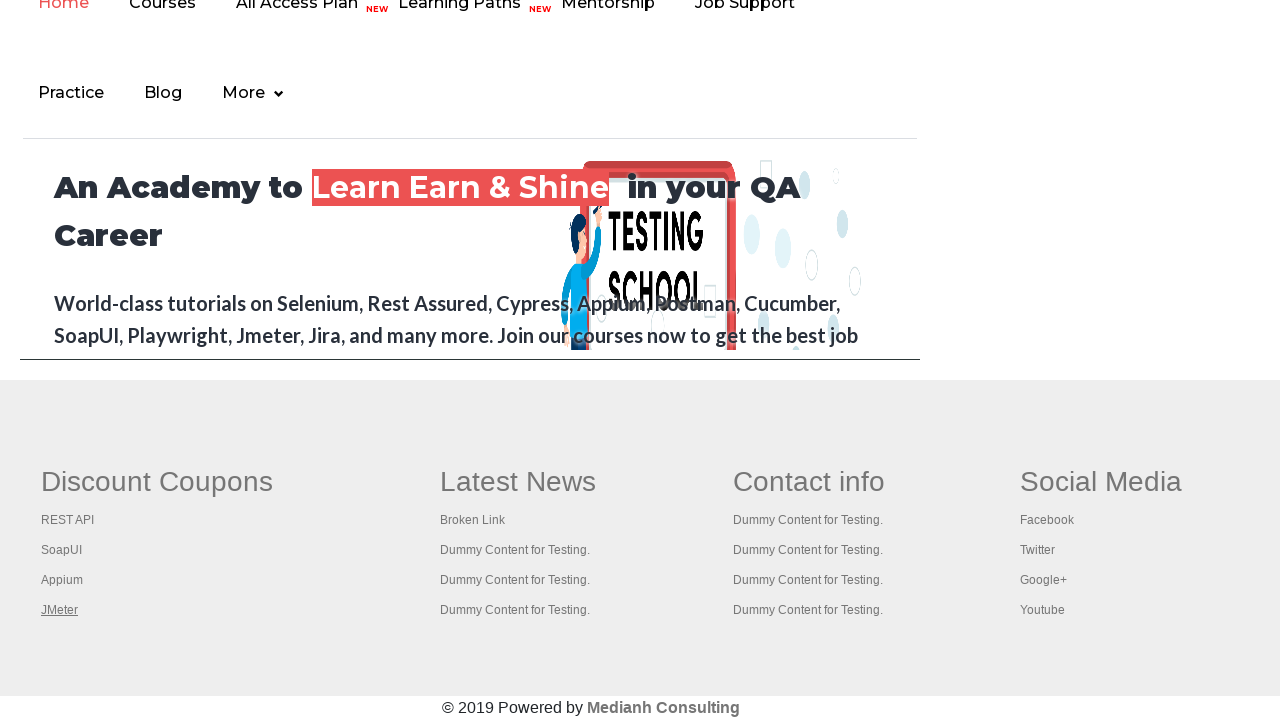

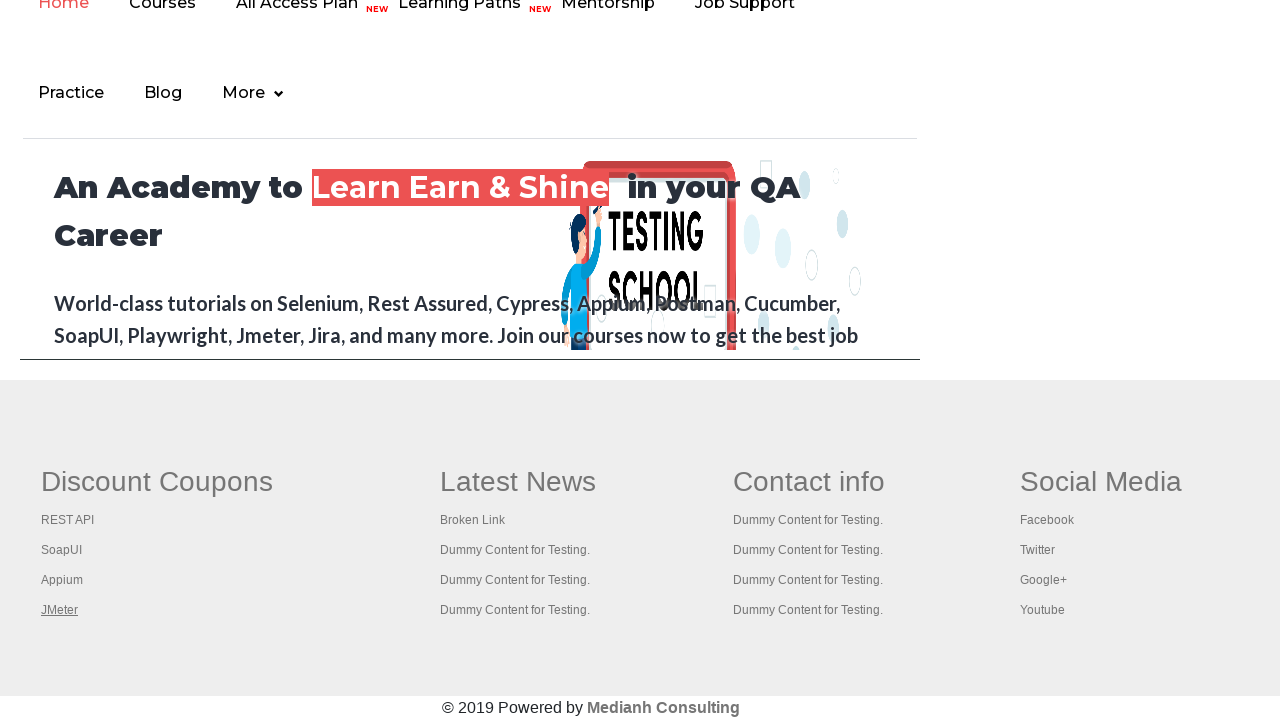